Tests multi-window handling by clicking a blinking text link that opens a new window, switching to the child window, and verifying that specific content is present.

Starting URL: https://rahulshettyacademy.com/loginpagePractise/#

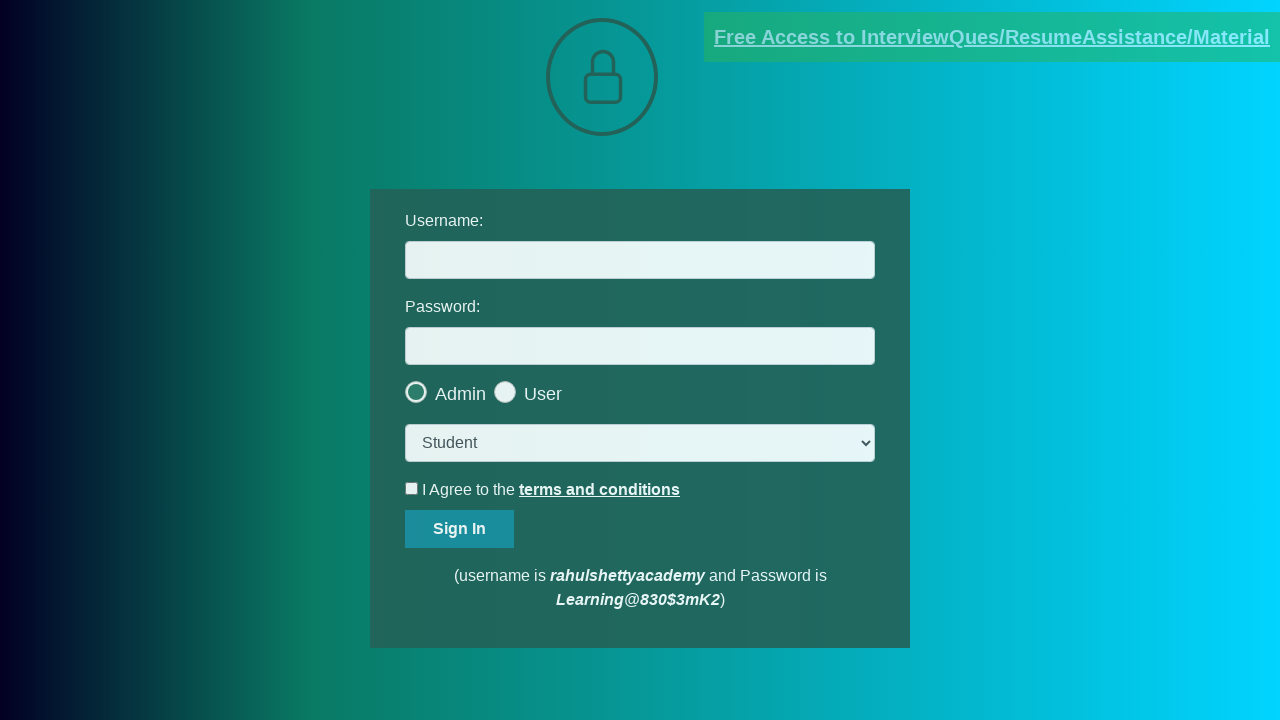

Clicked blinking text link to open new window at (992, 37) on .blinkingText
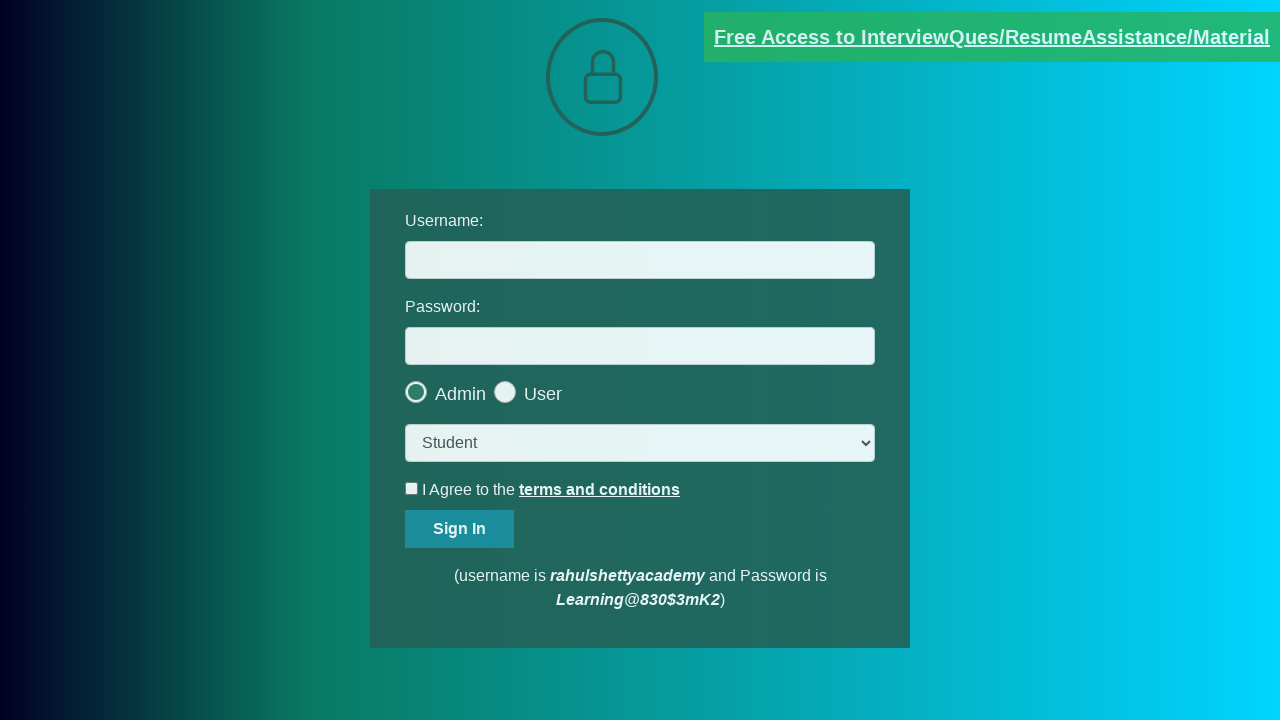

Captured new child window page object
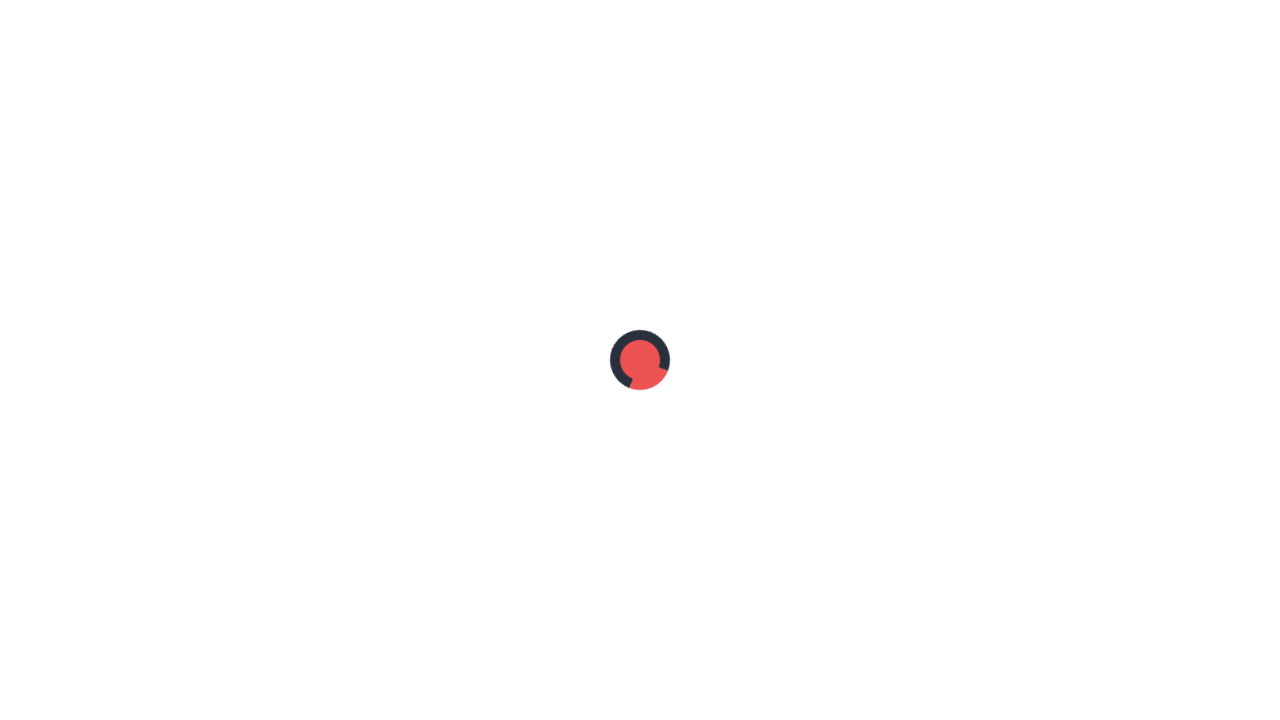

Waited for red paragraph element to load in child window
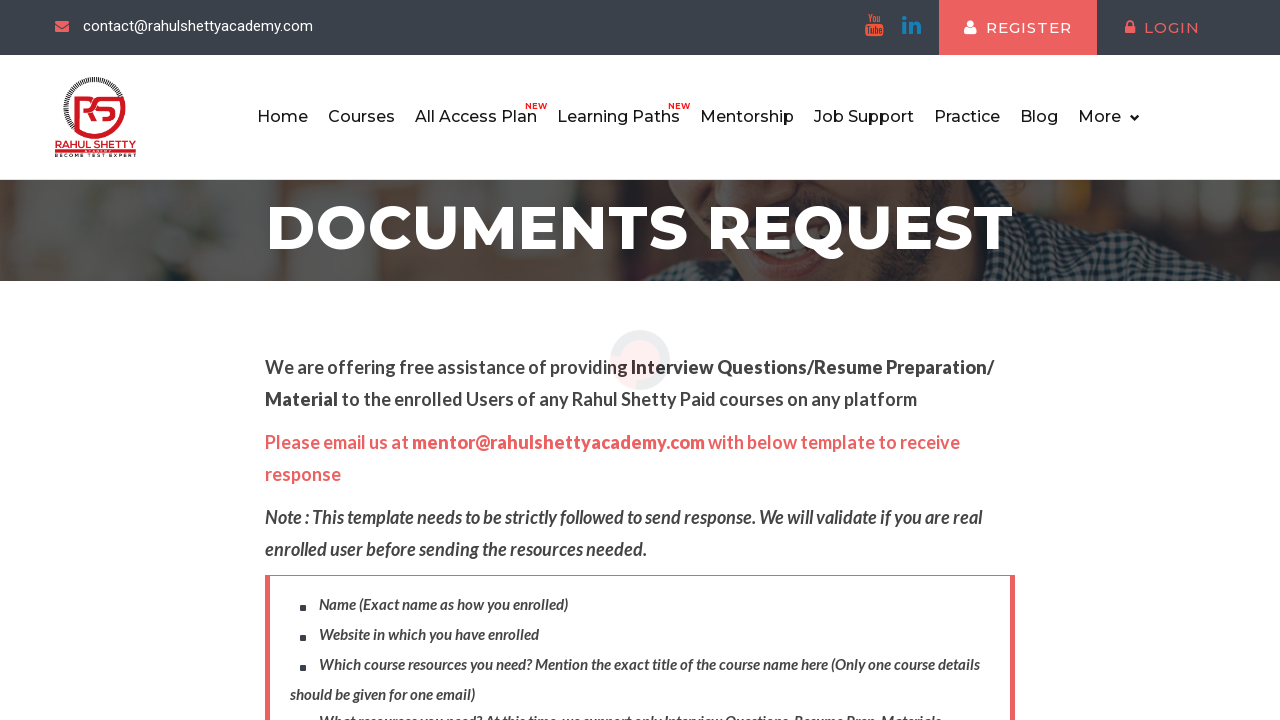

Retrieved text content from red paragraph element to verify presence
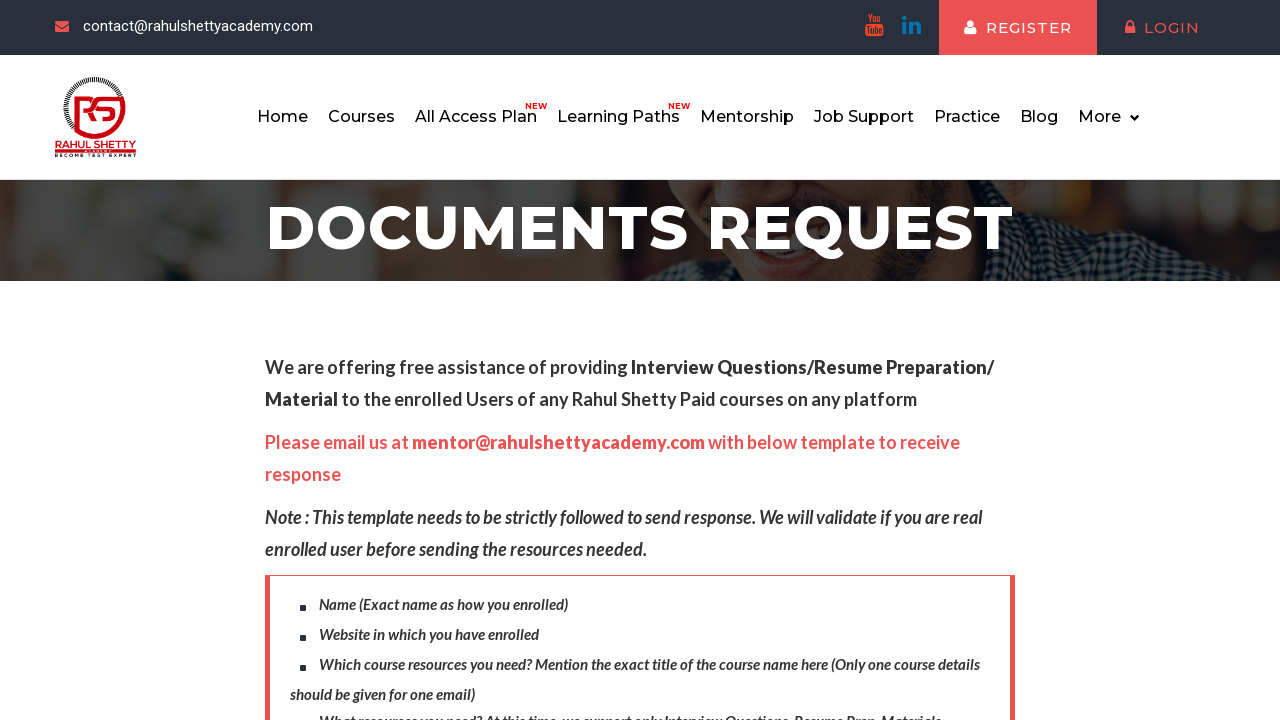

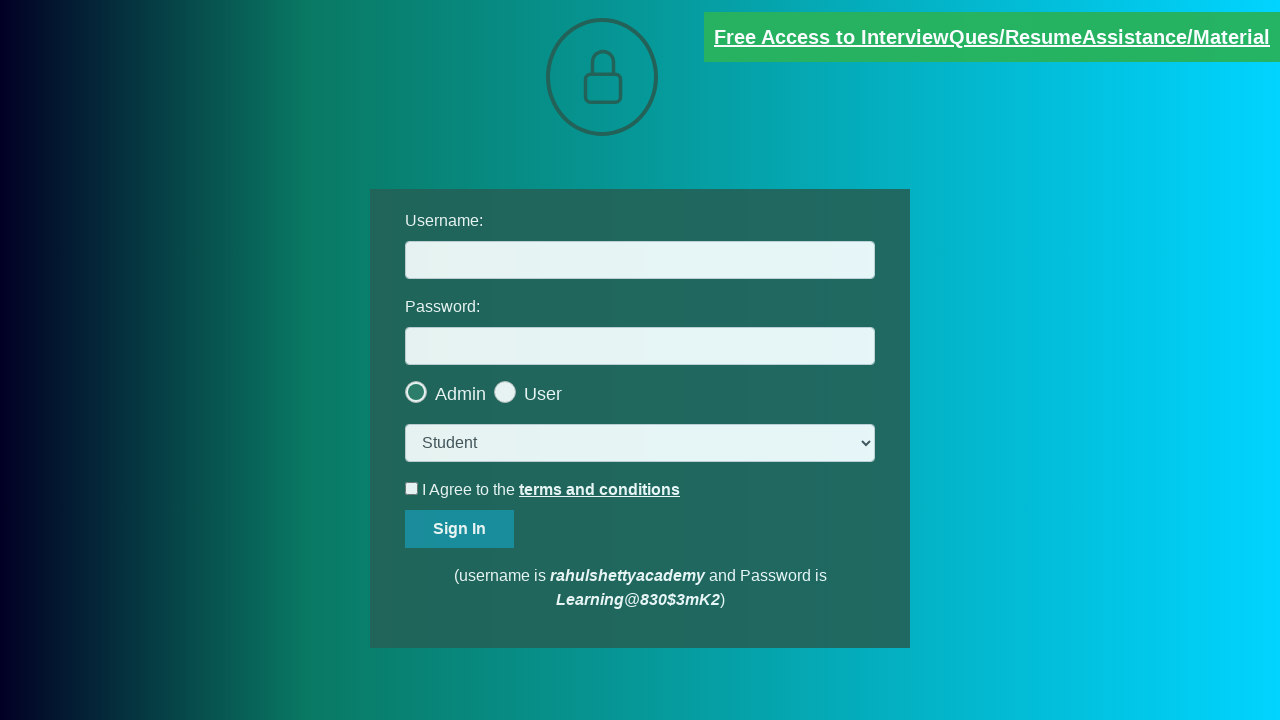